Tests clicking a button identified by CSS class attribute on the UI Test Automation Playground, handles the resulting alert popup, then refreshes the page and repeats the action to verify consistent behavior.

Starting URL: http://uitestingplayground.com/classattr

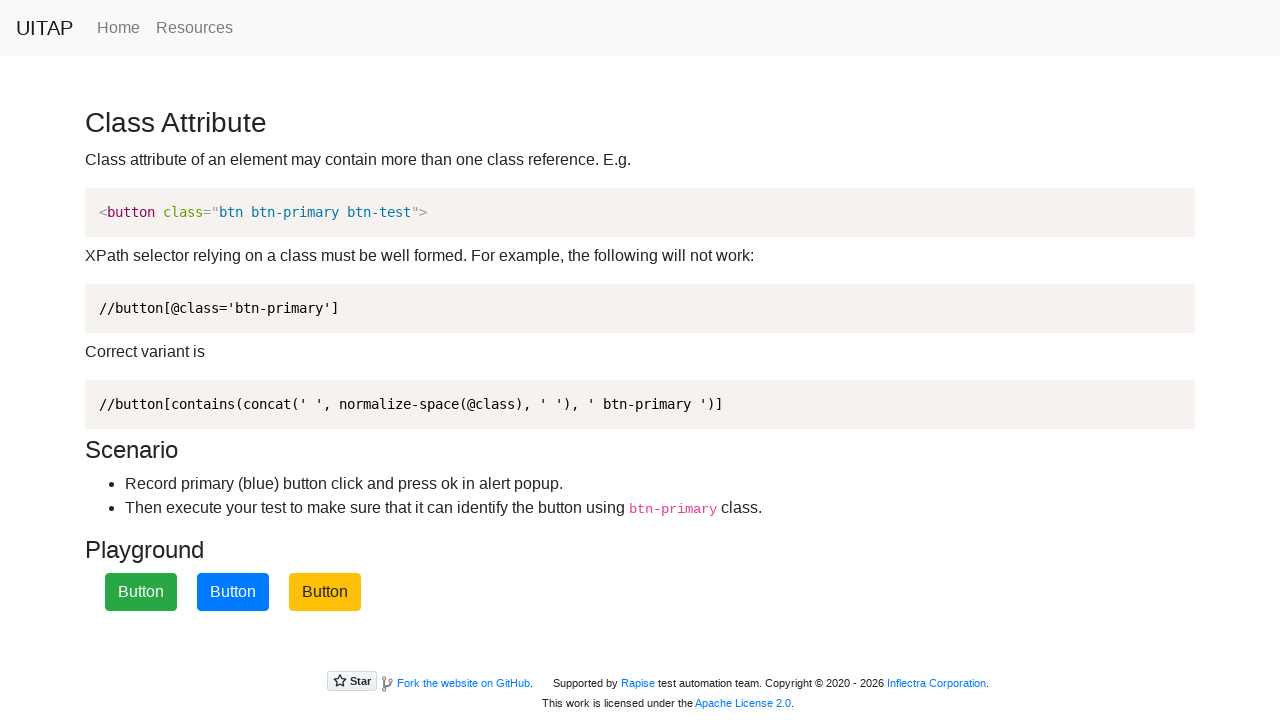

Clicked the blue button with btn-primary class at (233, 592) on button.btn-primary
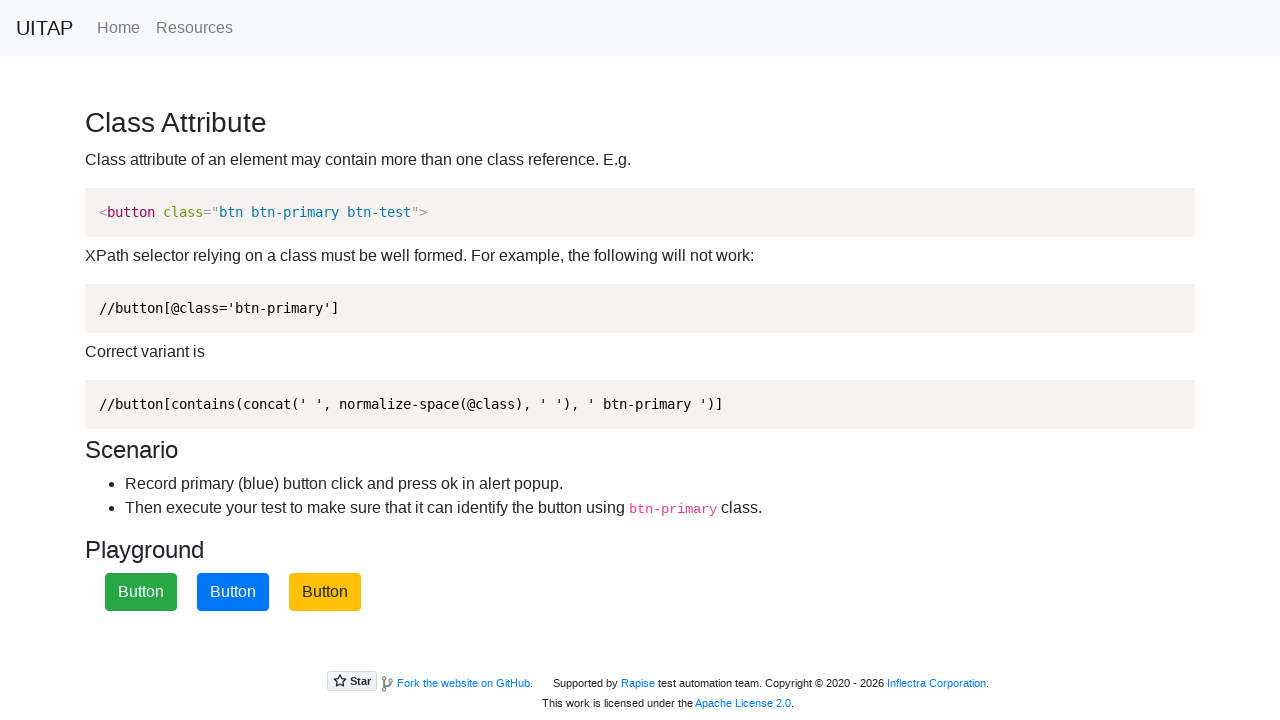

Set up dialog handler to accept alert popups
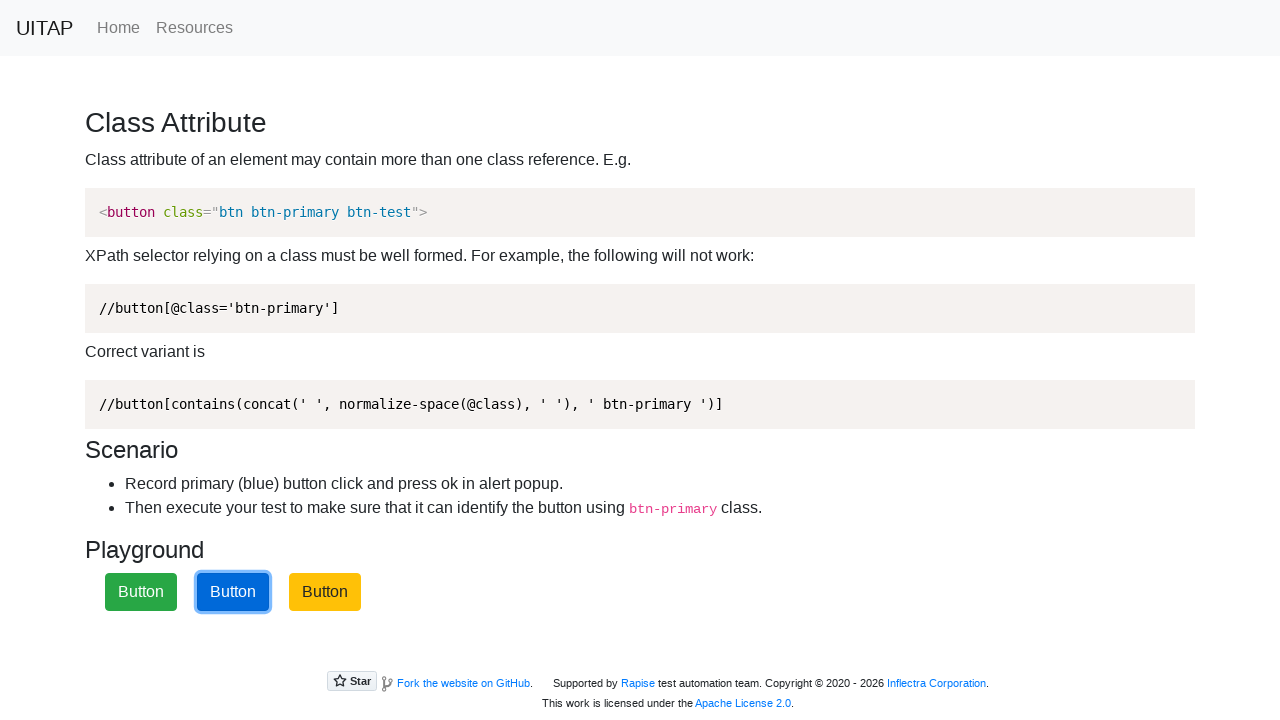

Waited for alert handling
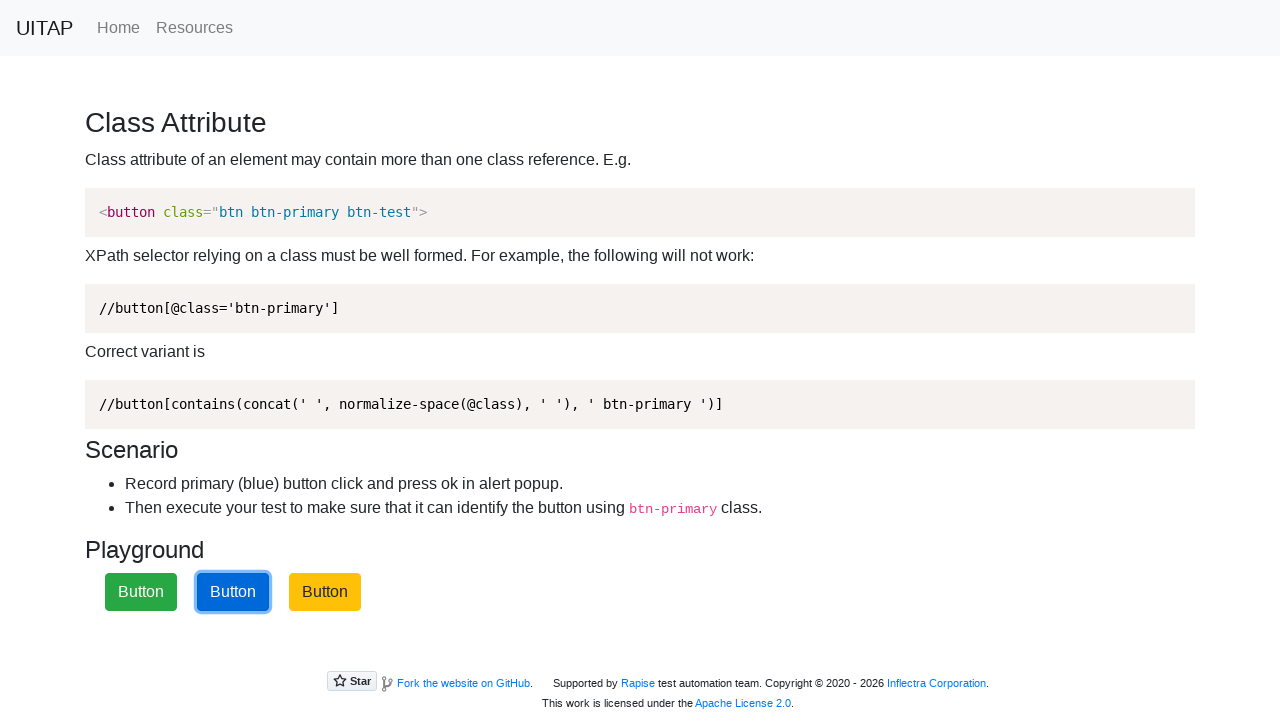

Reloaded the page
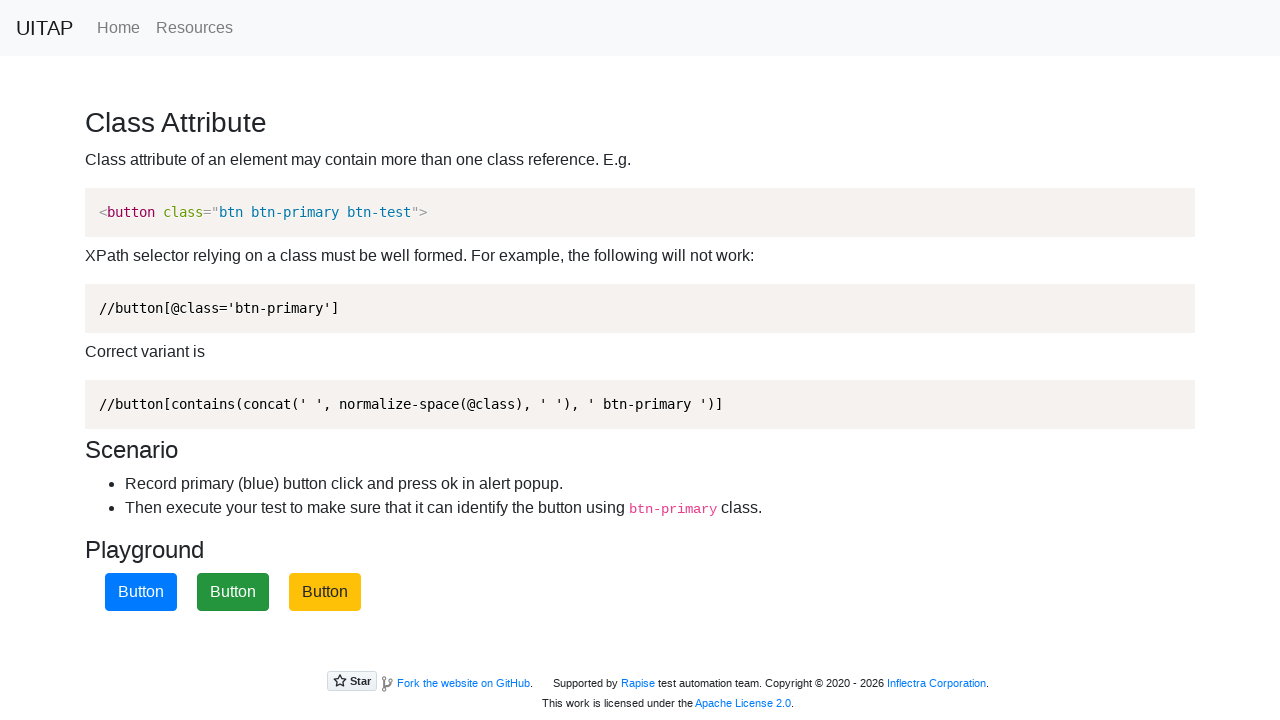

Clicked the blue button with btn-primary class again at (141, 592) on button.btn-primary
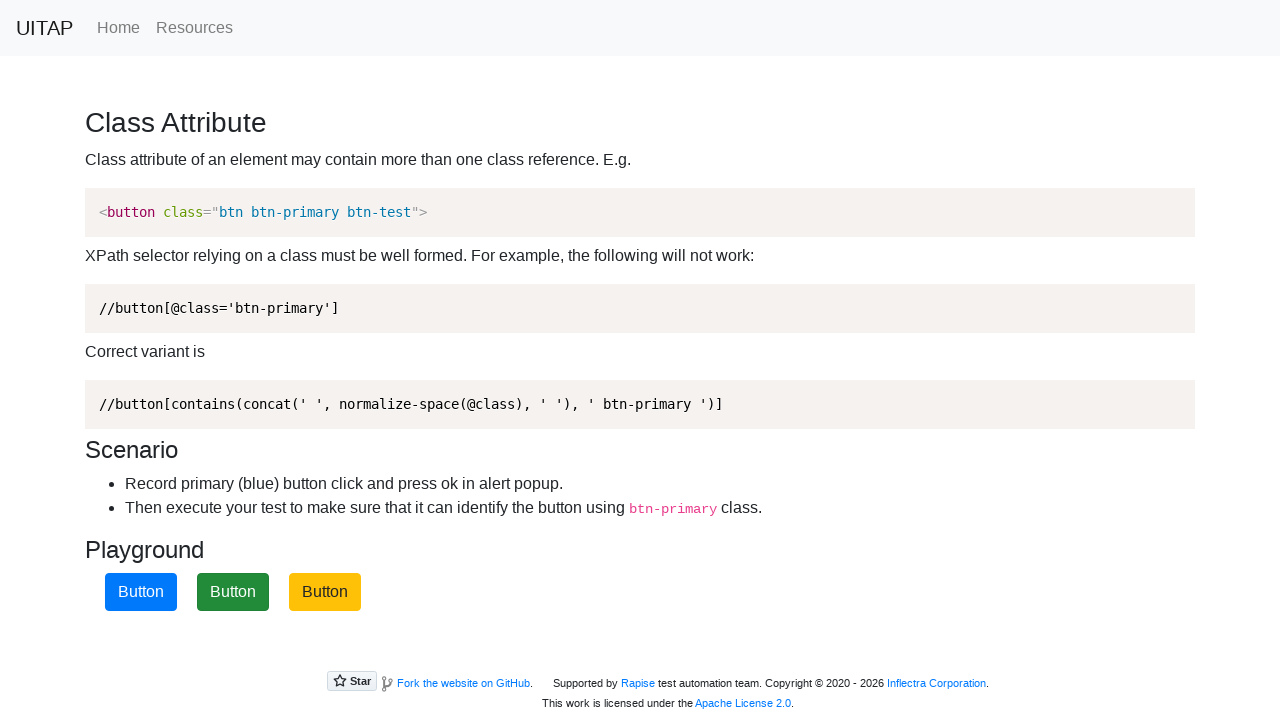

Waited for second alert handling
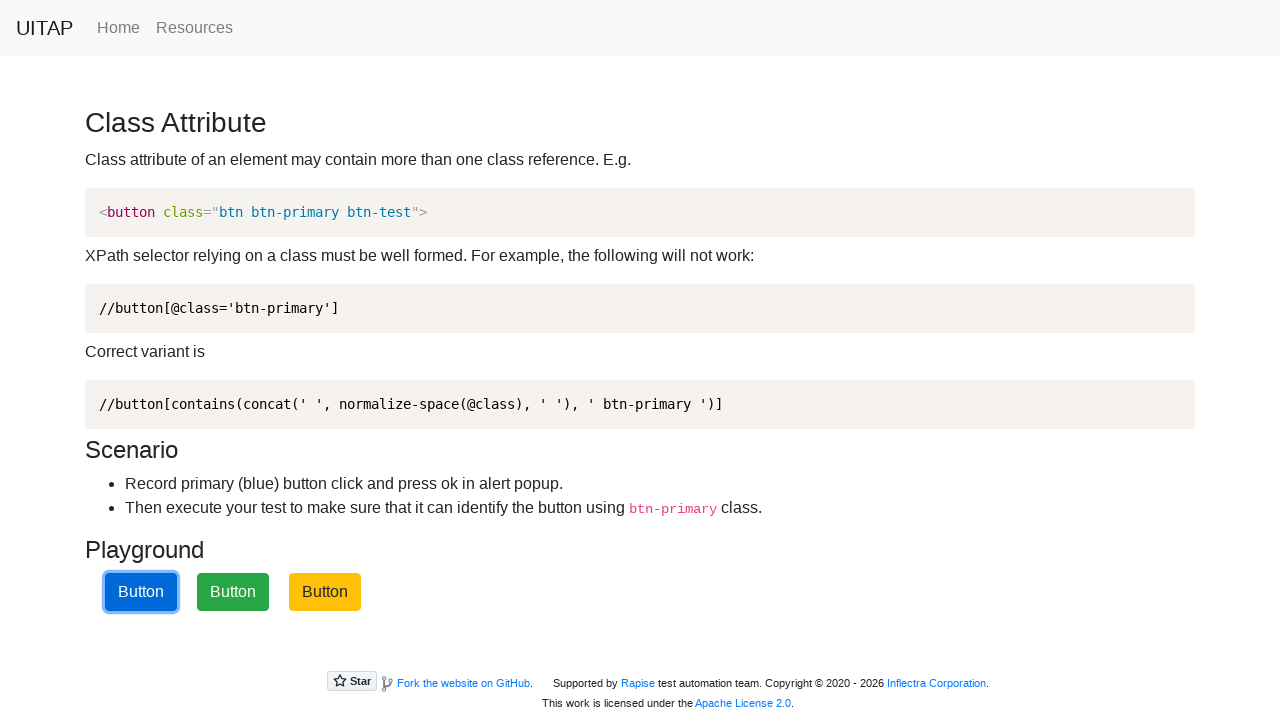

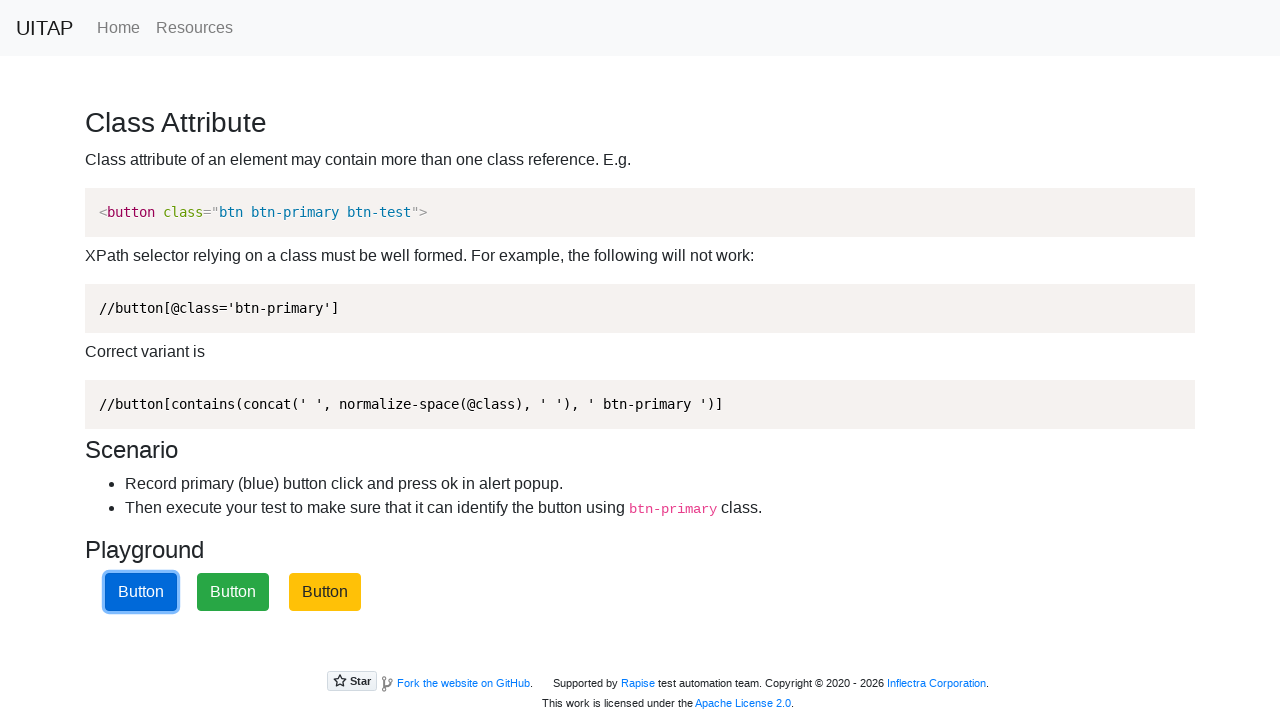